Tests scrolling functionality by navigating to jQuery UI droppable demo page and scrolling down 1450 pixels from top to bottom using JavaScript execution.

Starting URL: https://jqueryui.com/droppable/

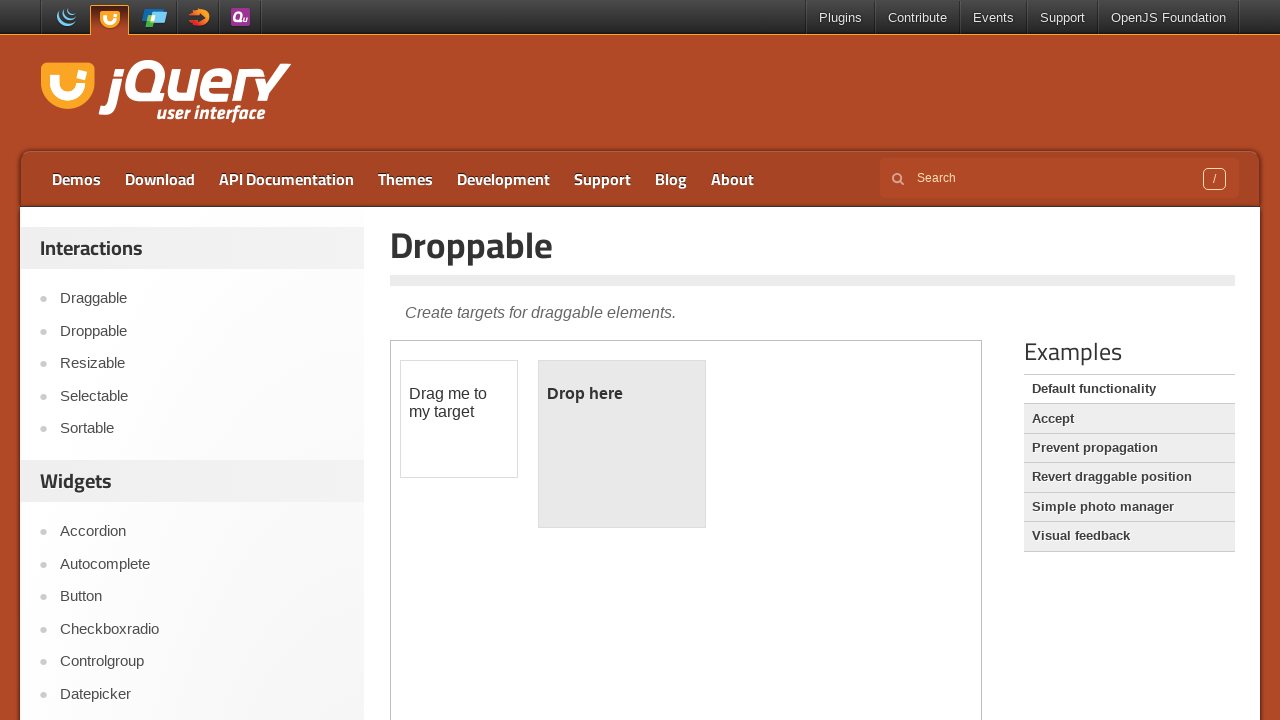

Navigated to jQuery UI droppable demo page
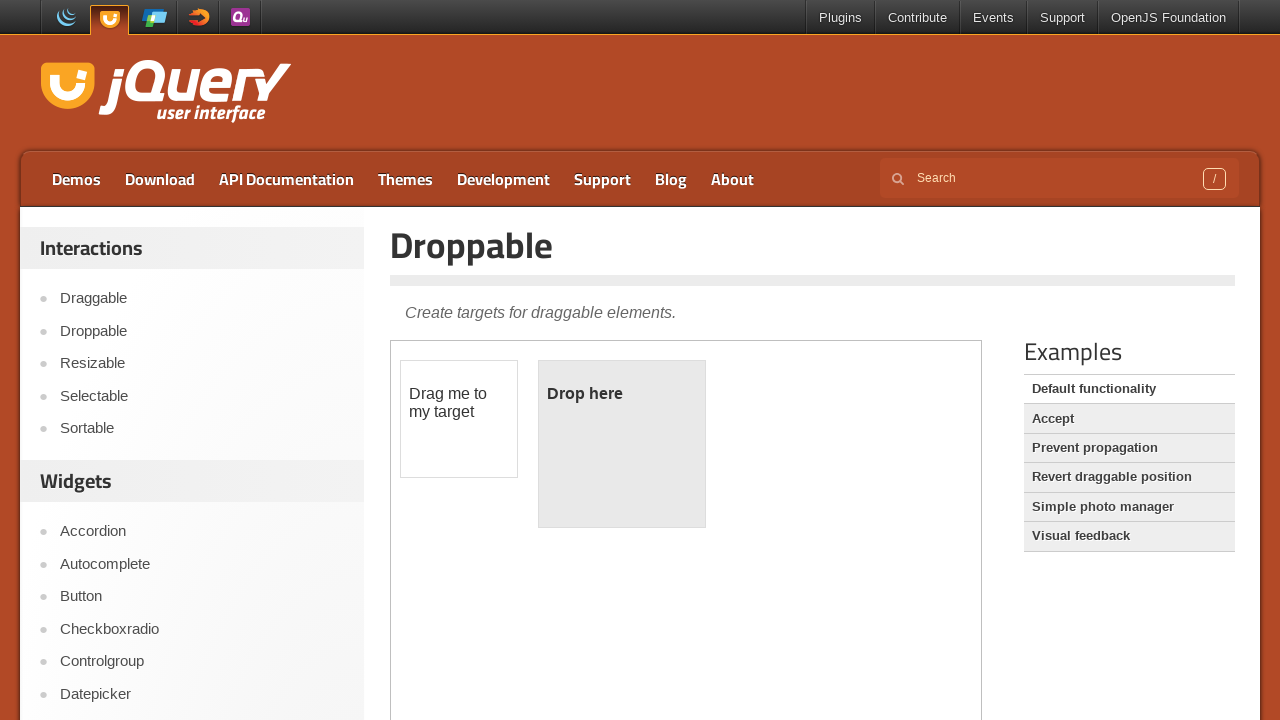

Scrolled down 1450 pixels from top to bottom using JavaScript
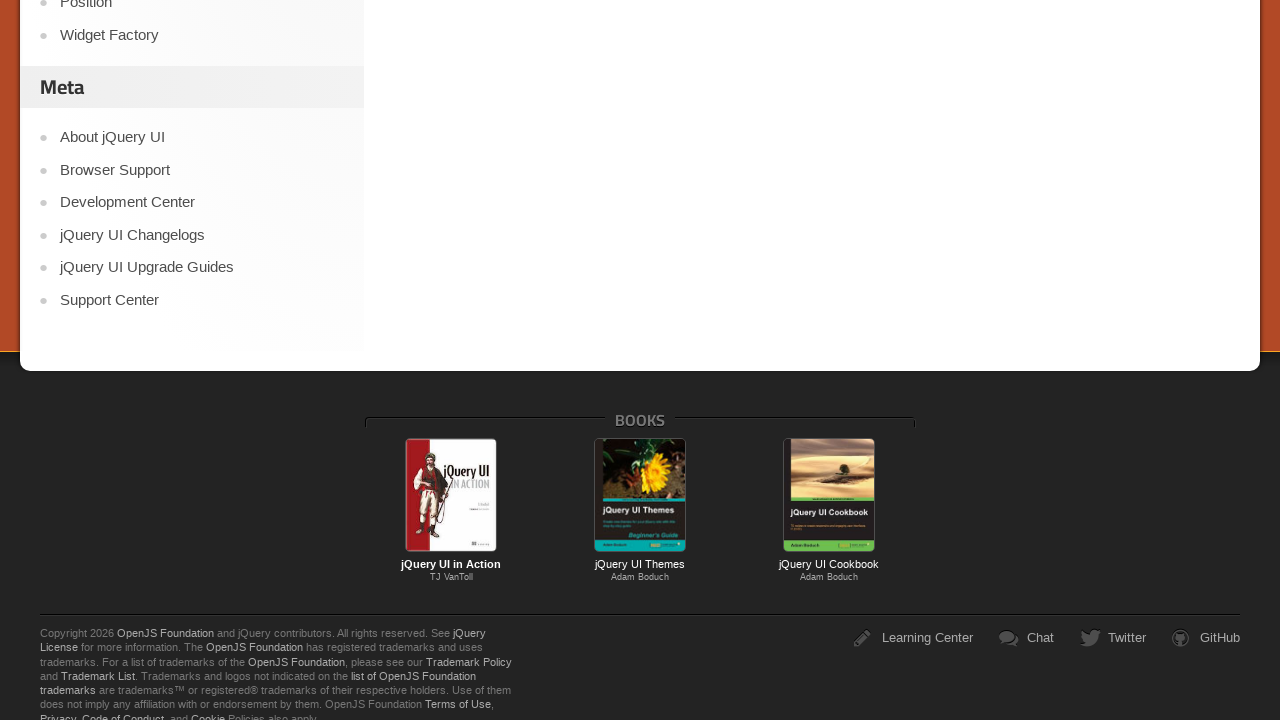

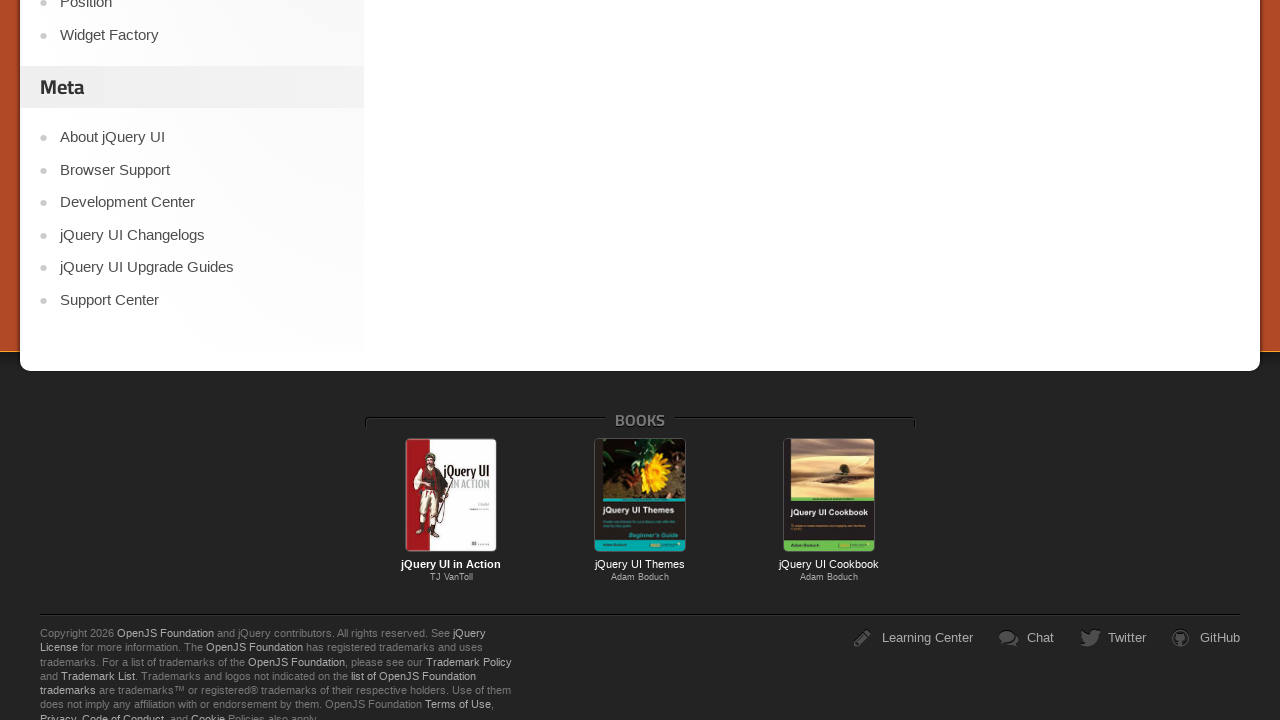